Navigates to a Sri Lankan news article page (Lanka Deepa) and waits for the page to fully load including all network requests.

Starting URL: https://www.lankadeepa.lk/news/%E0%B6%85%E0%B6%B6%E0%B6%A9%E0%B6%B6-%E0%B6%AD%E0%B6%BD-%E0%B6%BD%E0%B6%9A%E0%B6%9A-%E0%B6%B6%E0%B6%BD%E0%B7%81%E0%B6%9A%E0%B6%AD-%E0%B6%87%E0%B6%B8%E0%B6%AD-%E0%B7%84%E0%B6%B8-%E0%B7%80%E0%B6%BA/101-673079

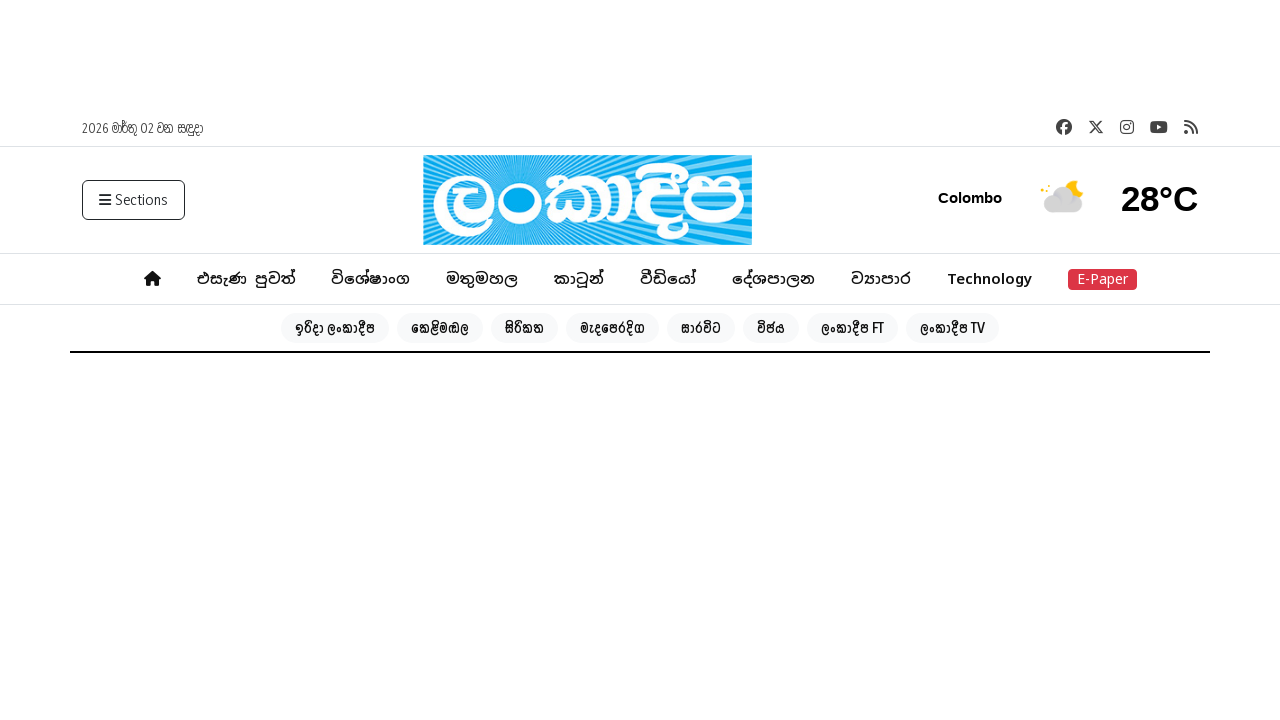

Waited for Lanka Deepa news article page to fully load (network idle state)
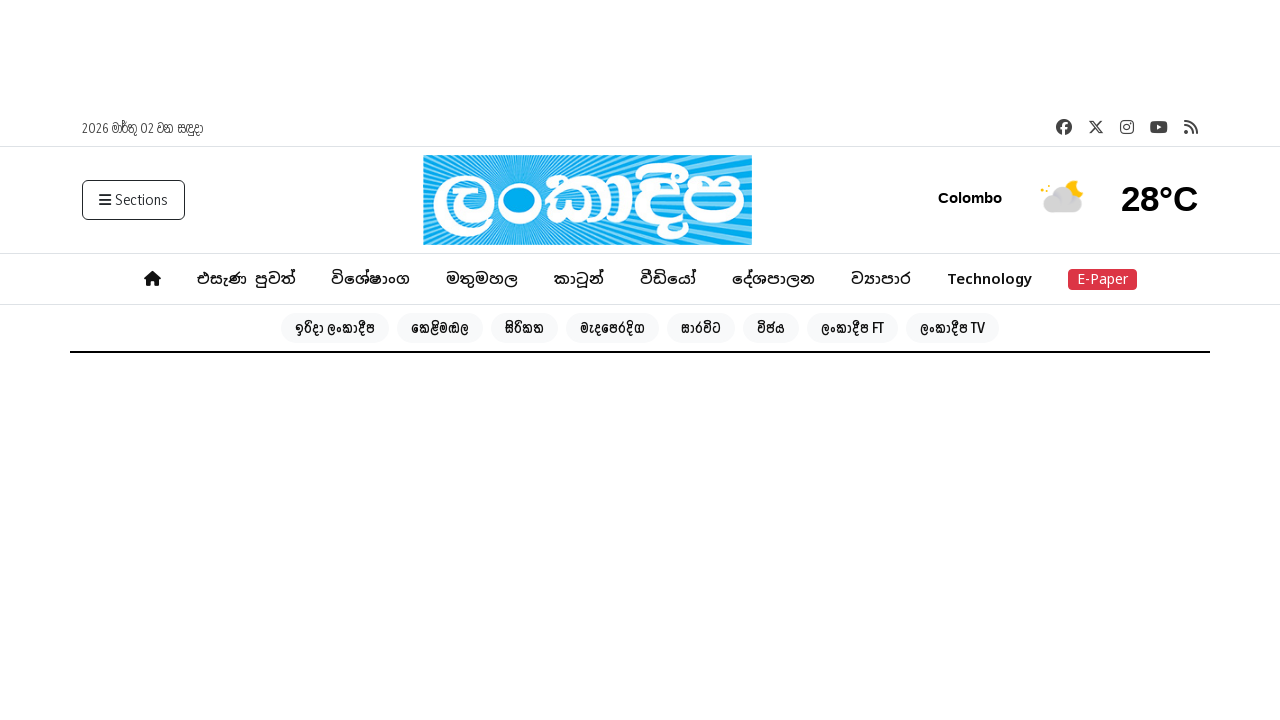

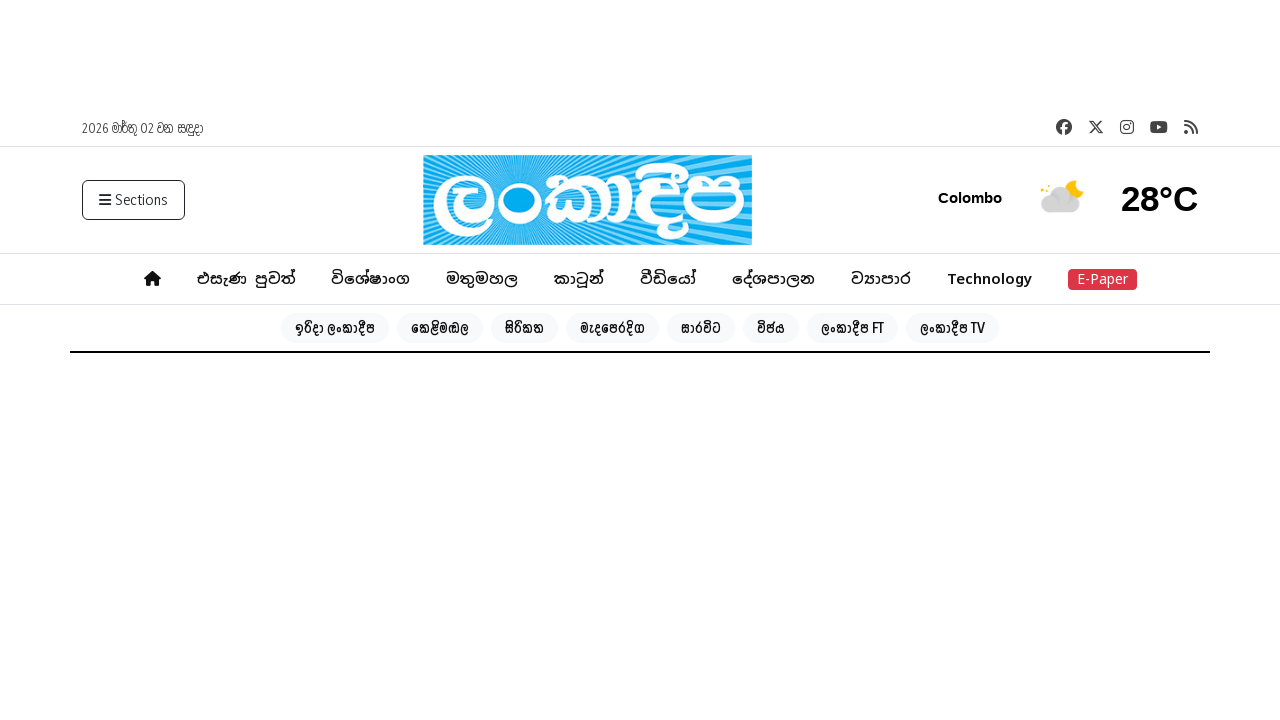